Tests key press detection by pressing Enter key and verifying the result message shows the key pressed

Starting URL: http://the-internet.herokuapp.com/key_presses

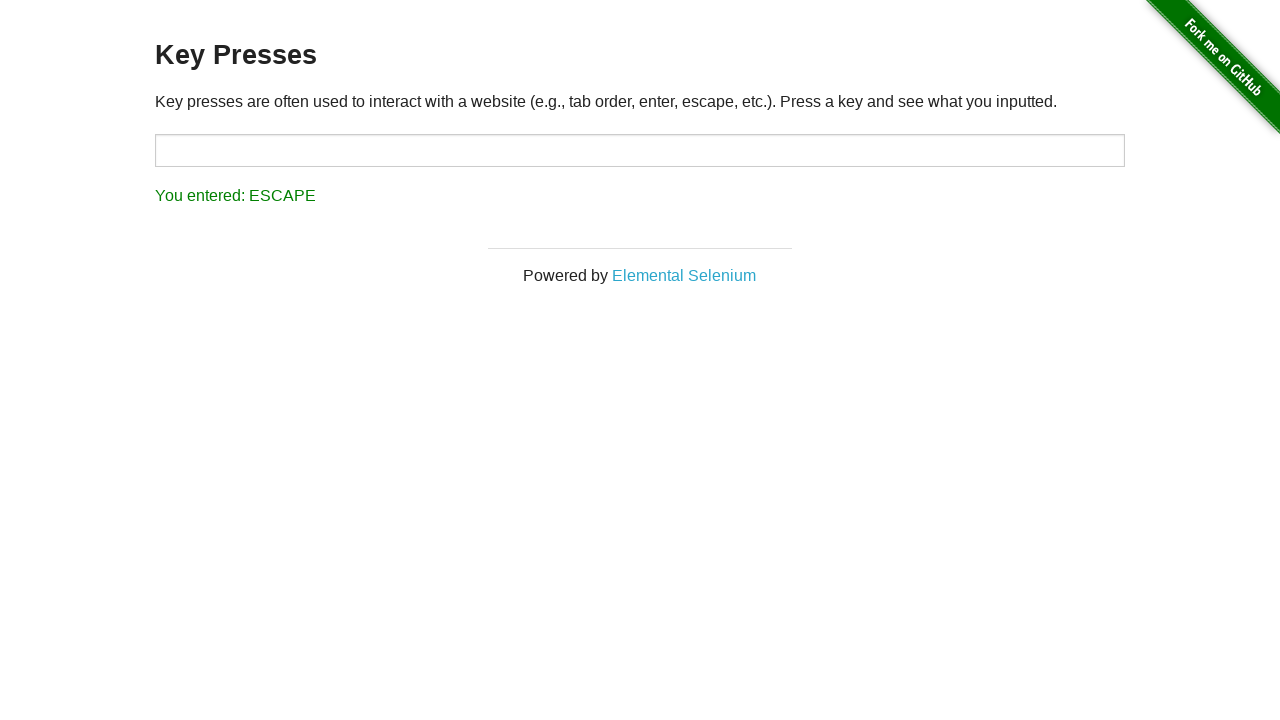

Input area loaded
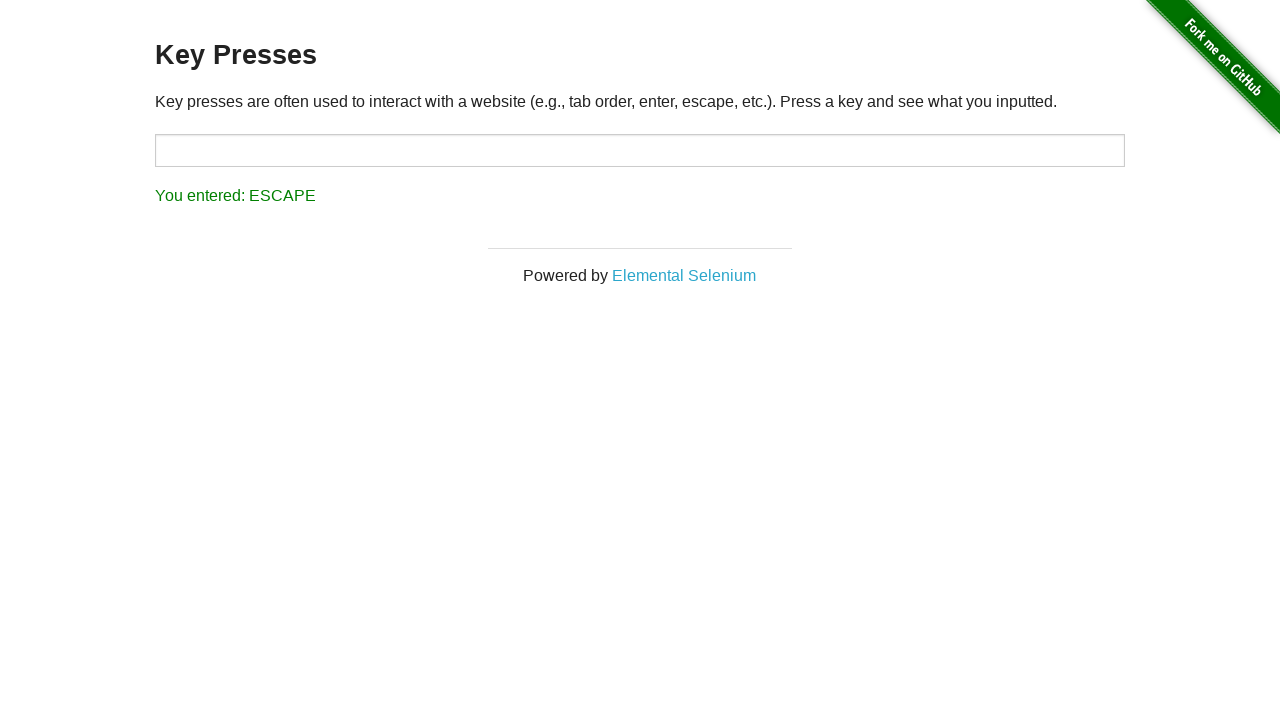

Pressed Enter key
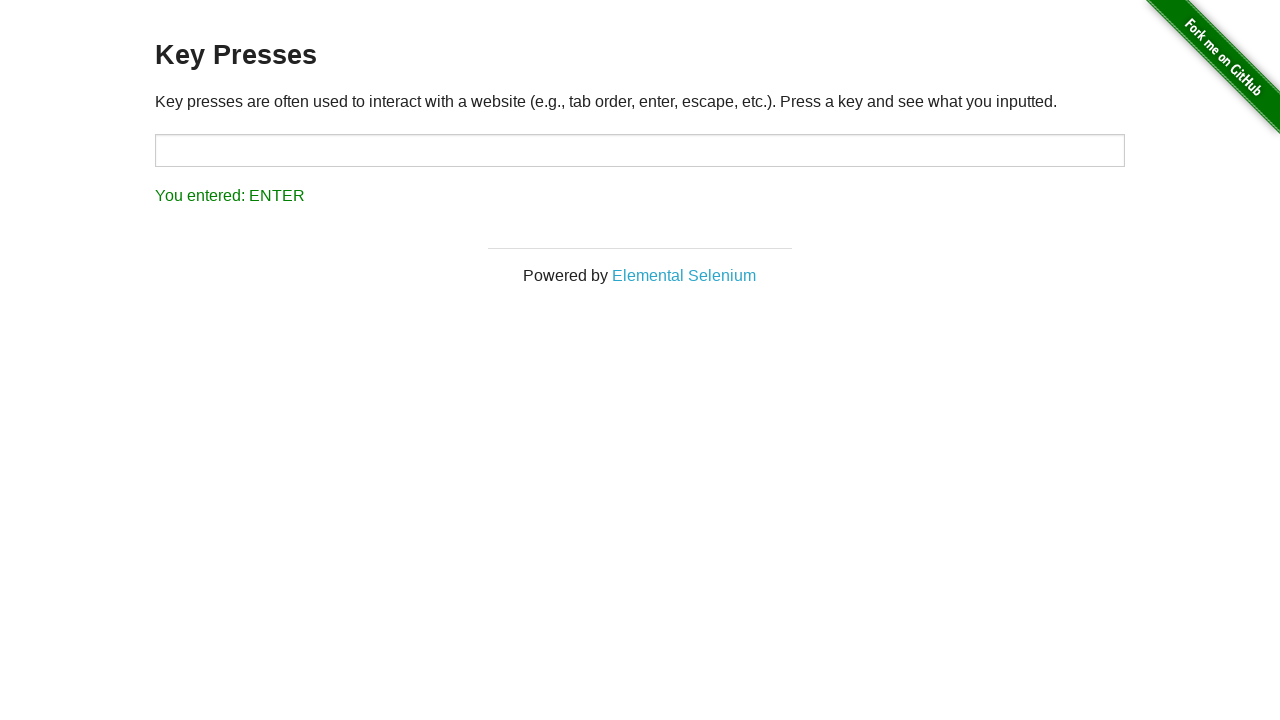

Result message shows ENTER key was pressed
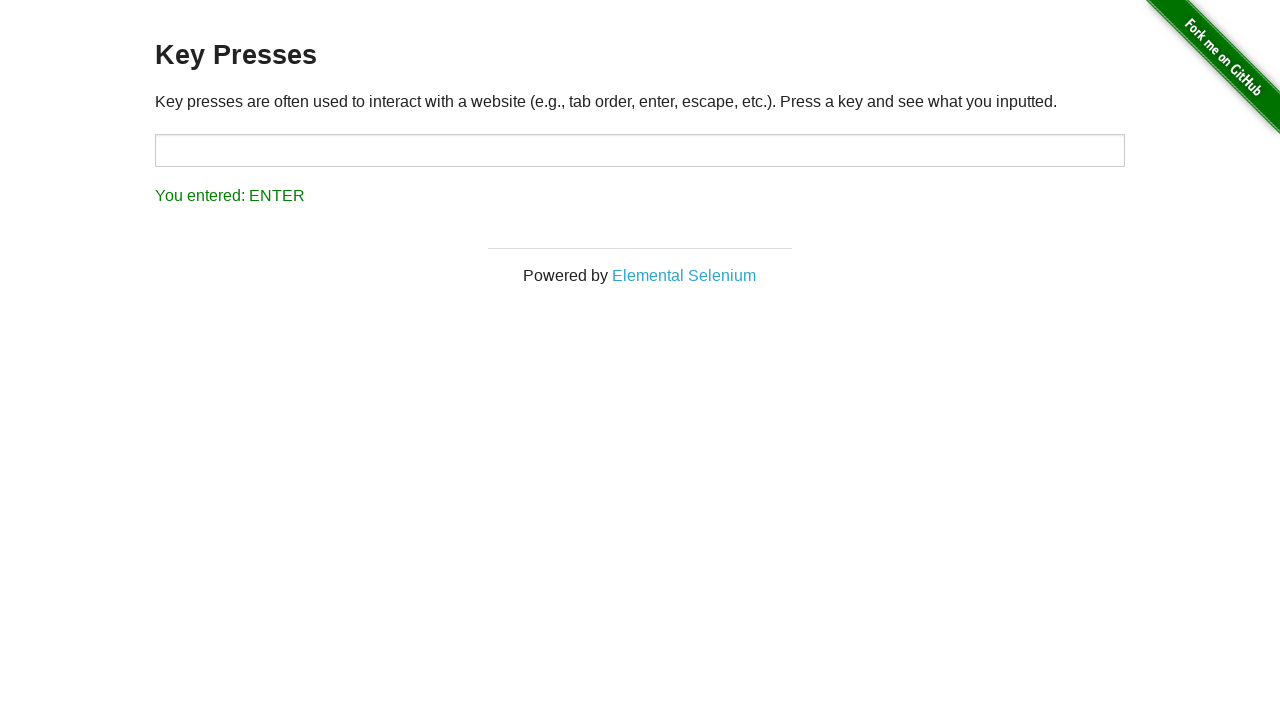

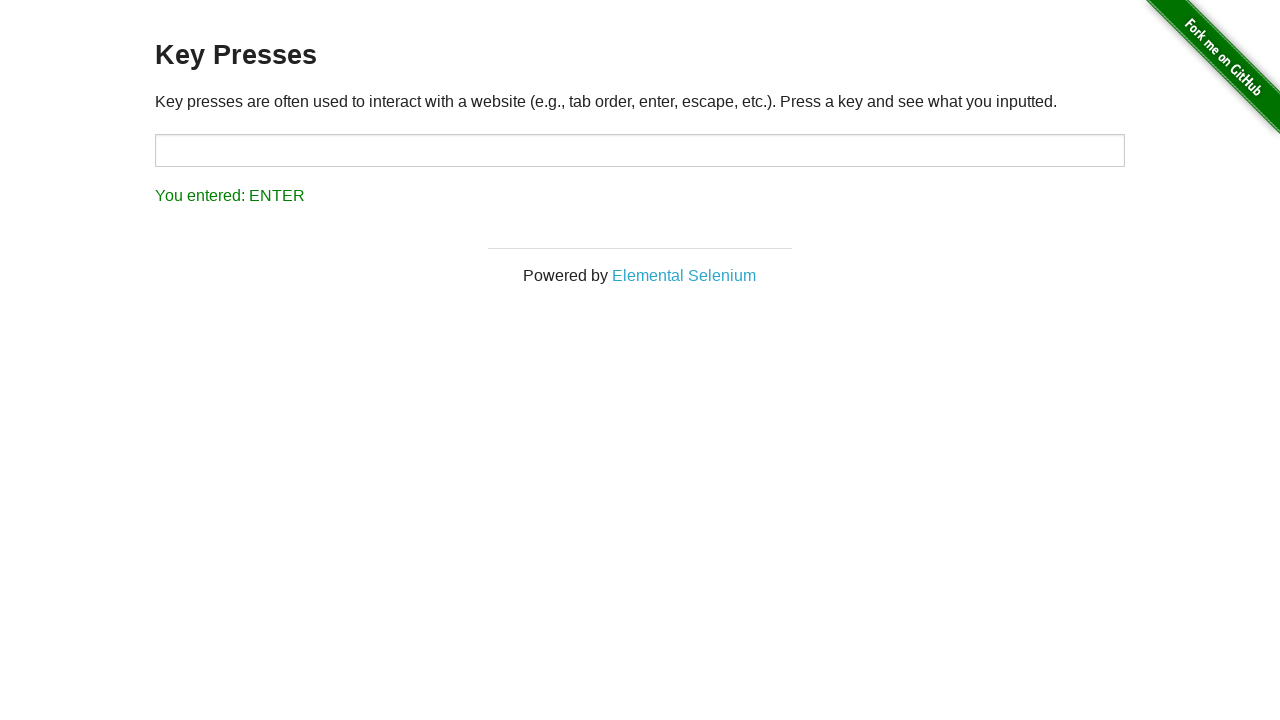